Clicks the LinkedIn social media link on the login page

Starting URL: https://opensource-demo.orangehrmlive.com/web/index.php/auth/login

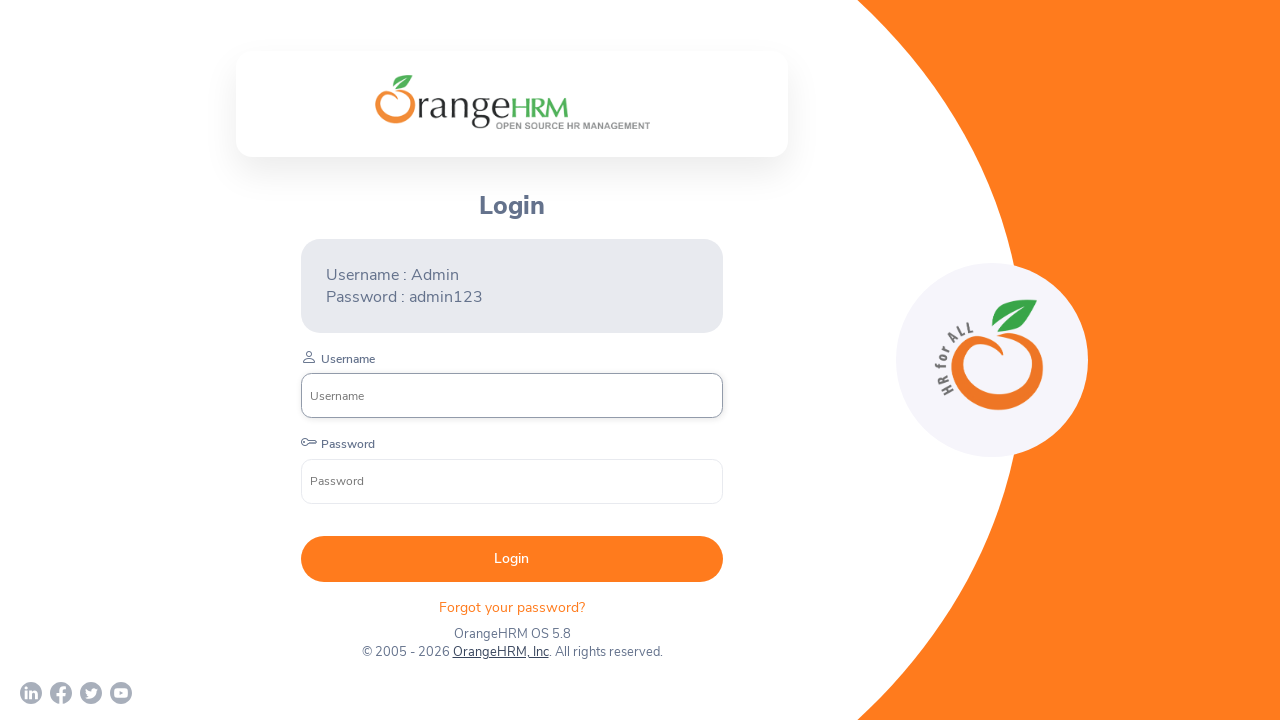

Clicked the LinkedIn social media link on the login page at (31, 693) on xpath=//*[@id='app']/div[1]/div/div[1]/div/div[2]/div[3]/div[1]/a[1]
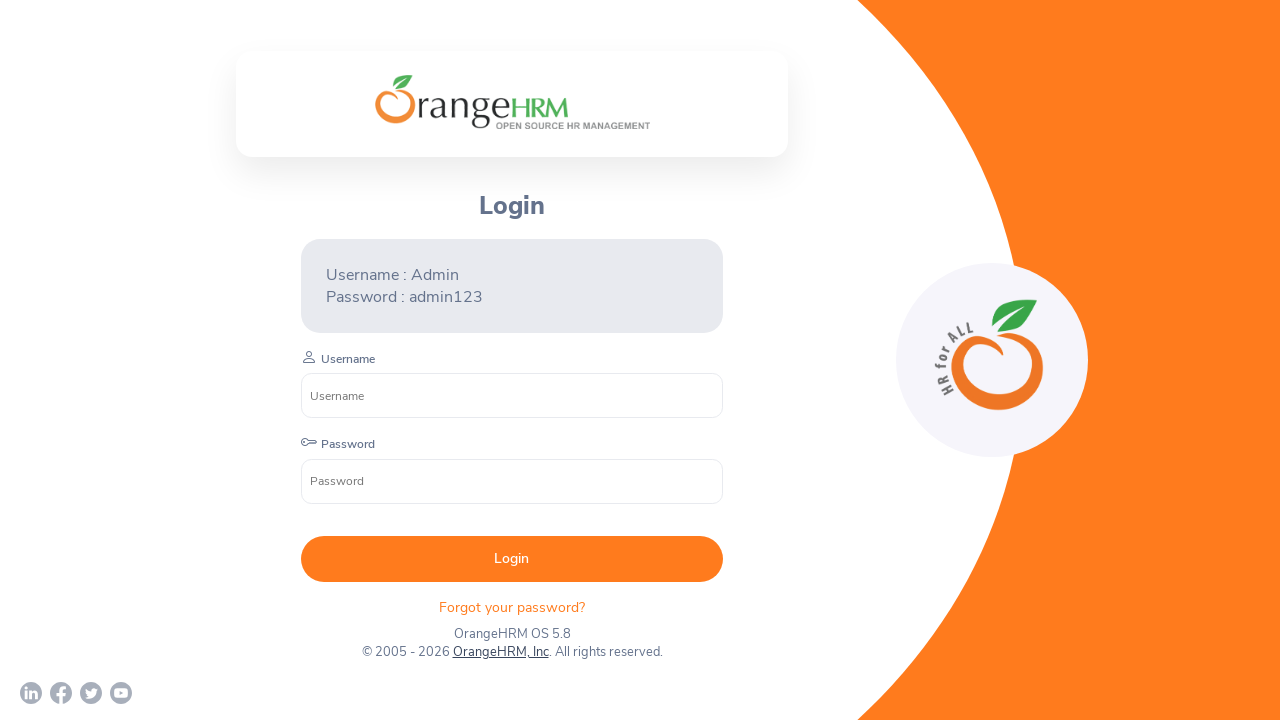

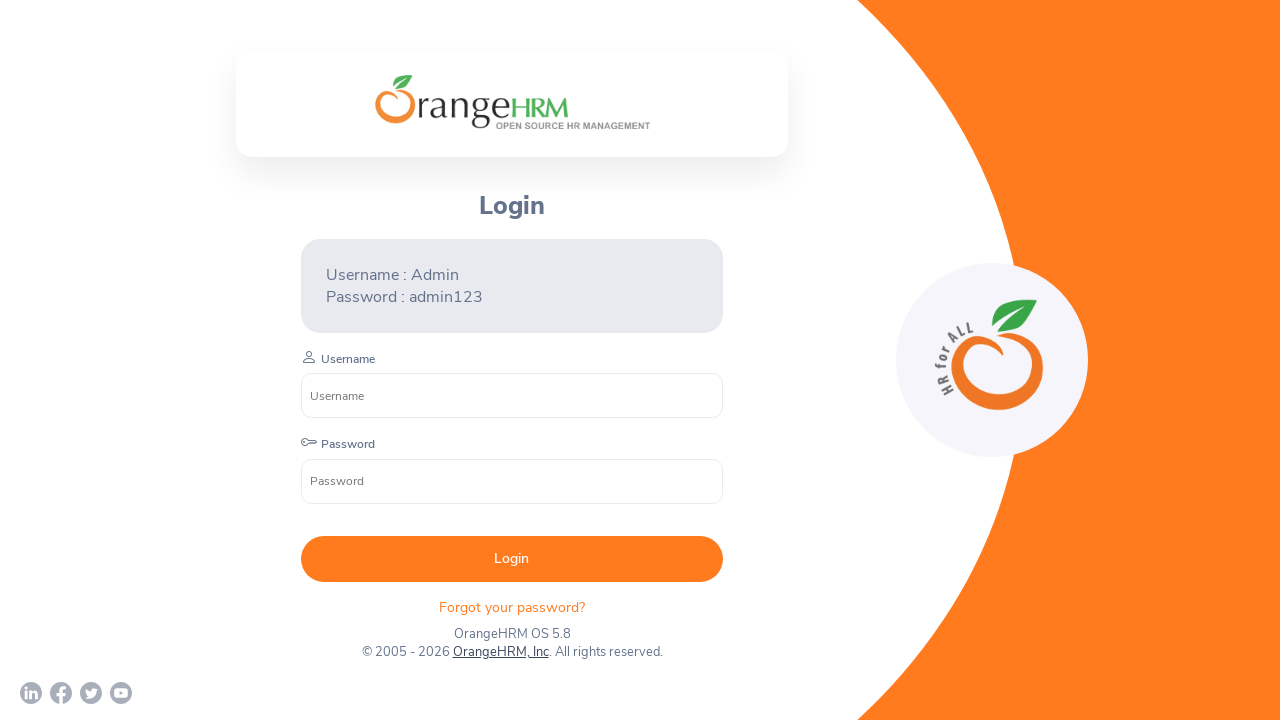